Navigates to browser windows demo page, clicks the New Tab button, switches to the newly opened tab, and reads the heading text

Starting URL: https://demoqa.com/browser-windows

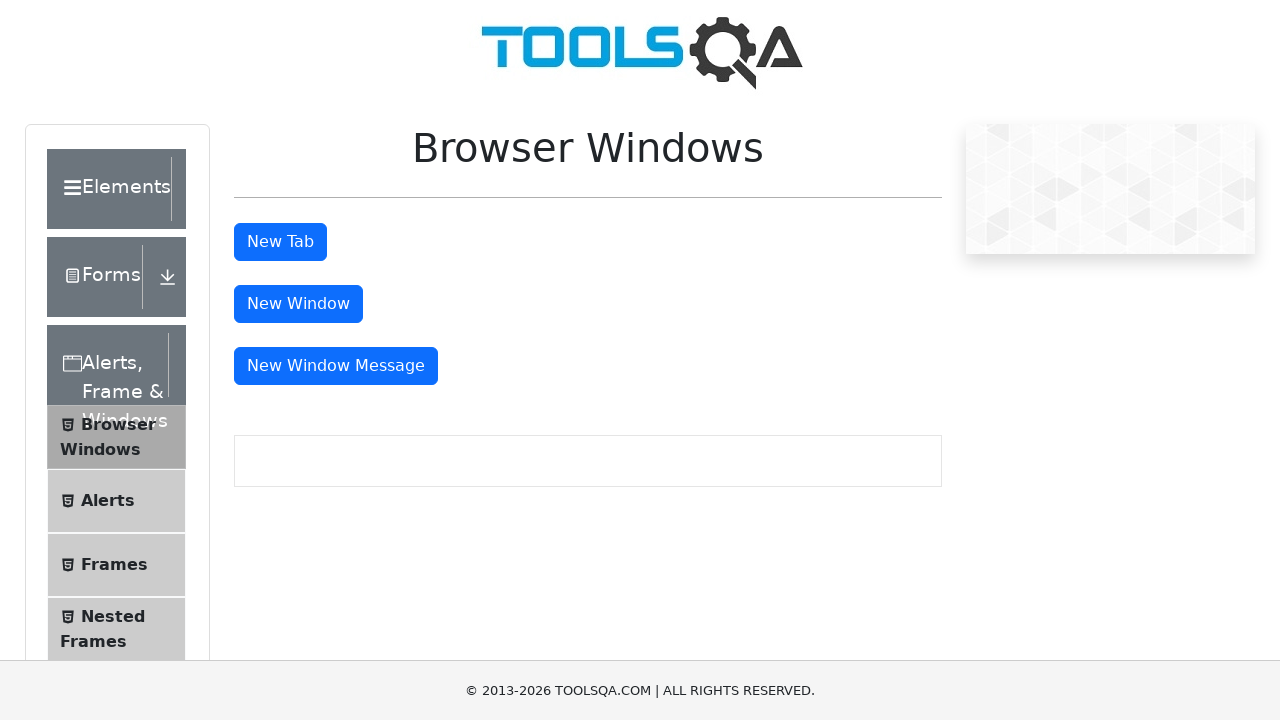

Clicked New Tab button and new page opened at (280, 242) on xpath=//button[text()='New Tab']
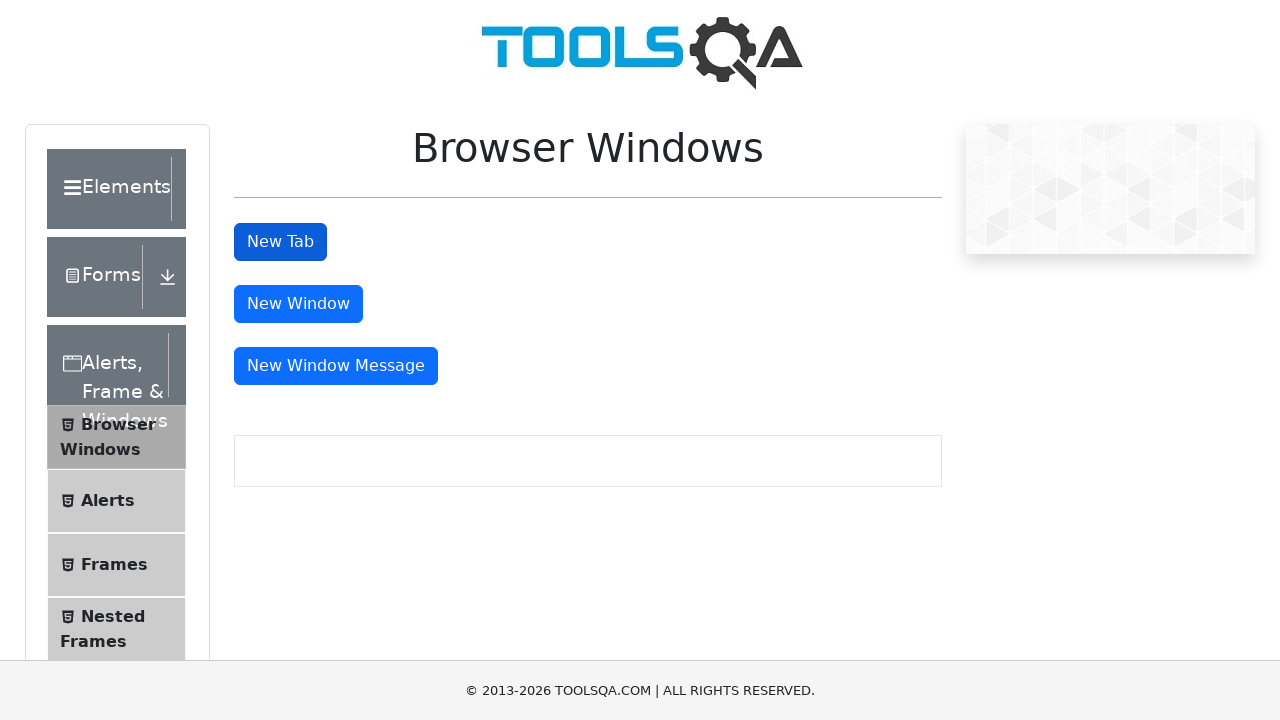

Obtained reference to newly opened tab
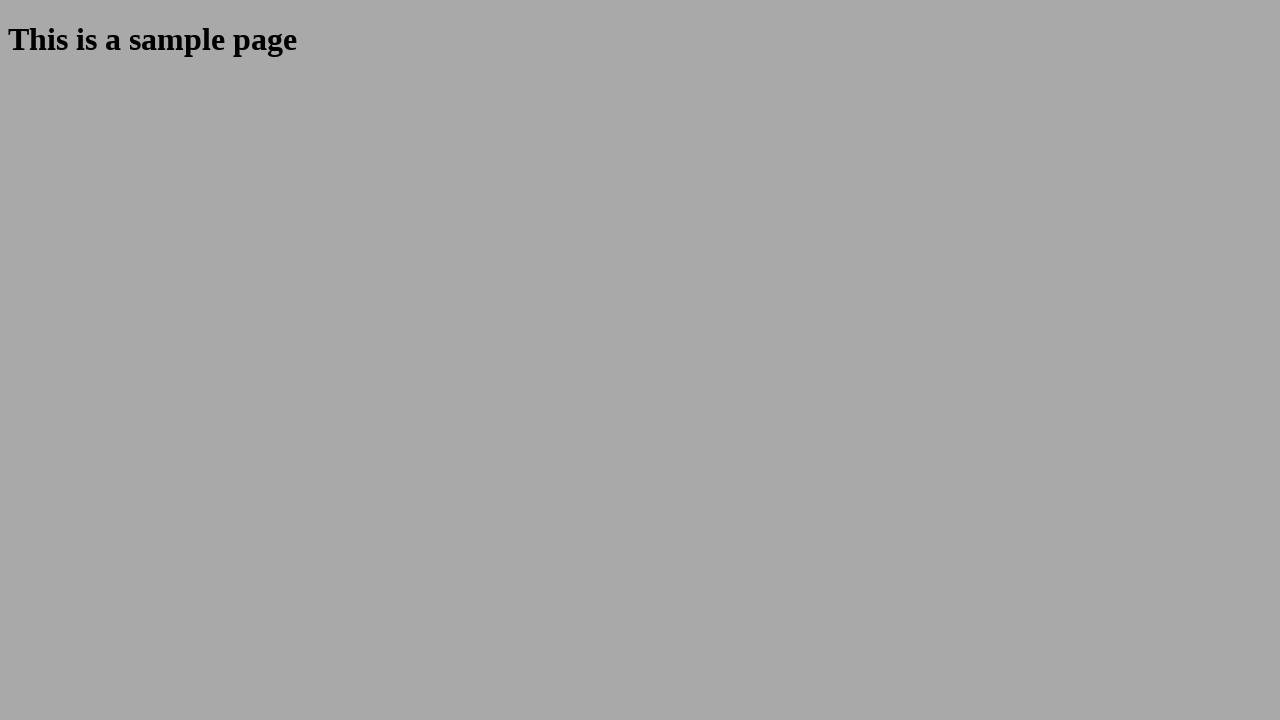

New tab finished loading
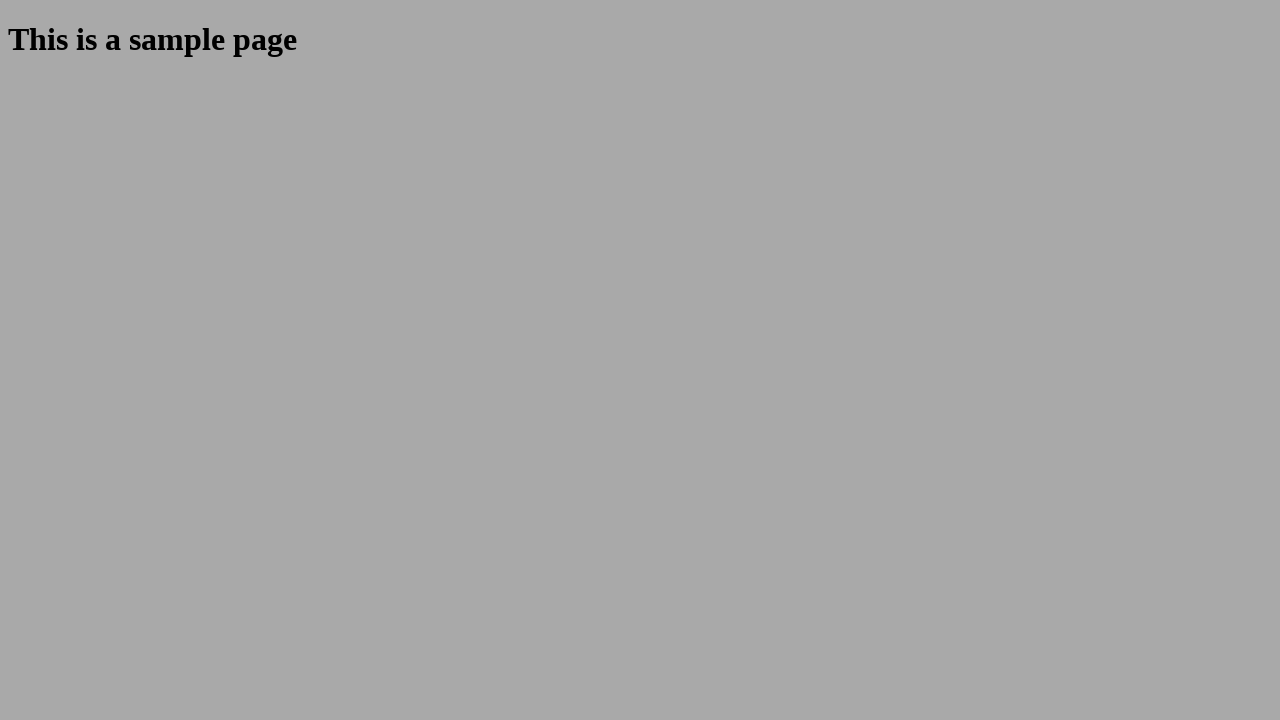

Read heading text: This is a sample page
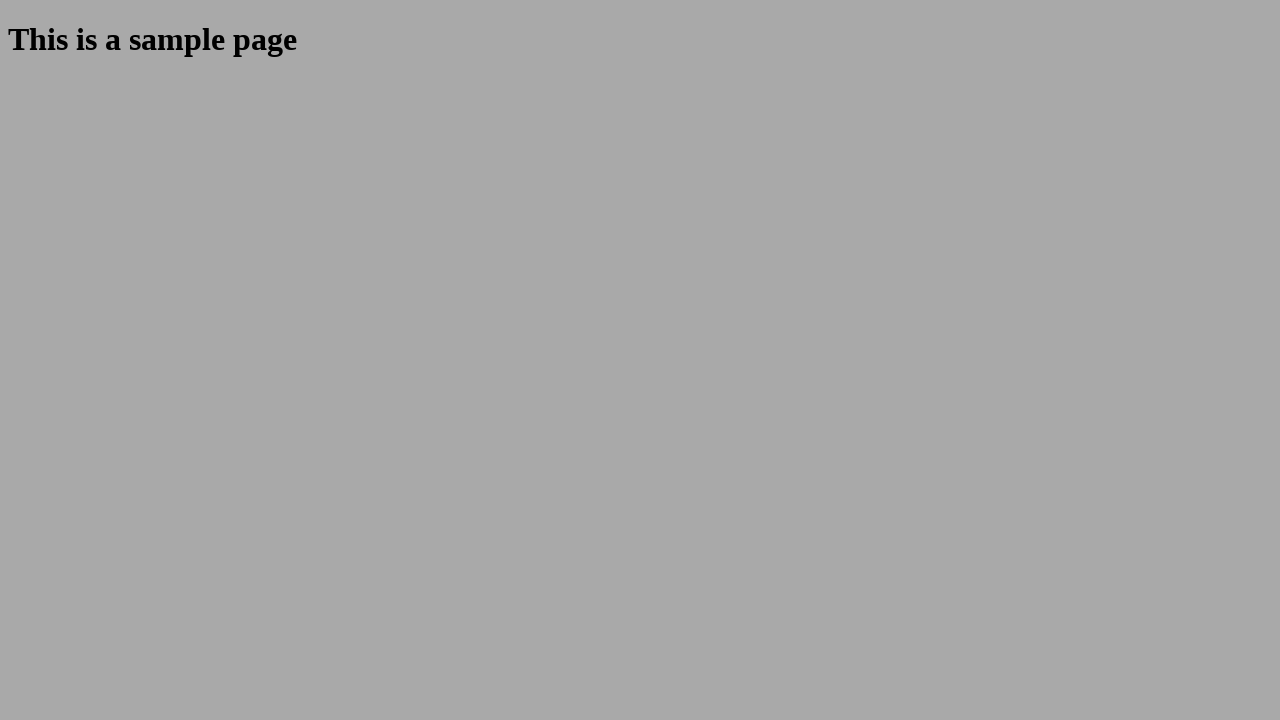

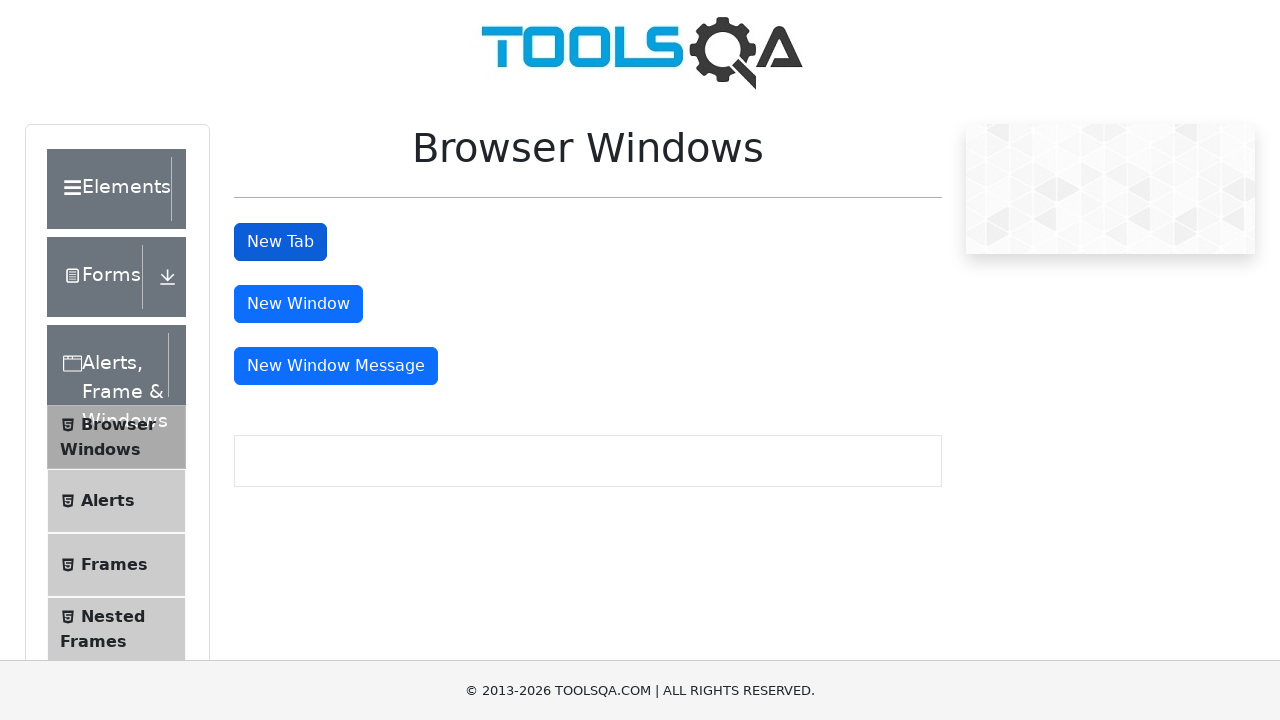